Tests explicit wait functionality by filling the userName field with a name and waiting for element visibility

Starting URL: https://demoqa.com/text-box

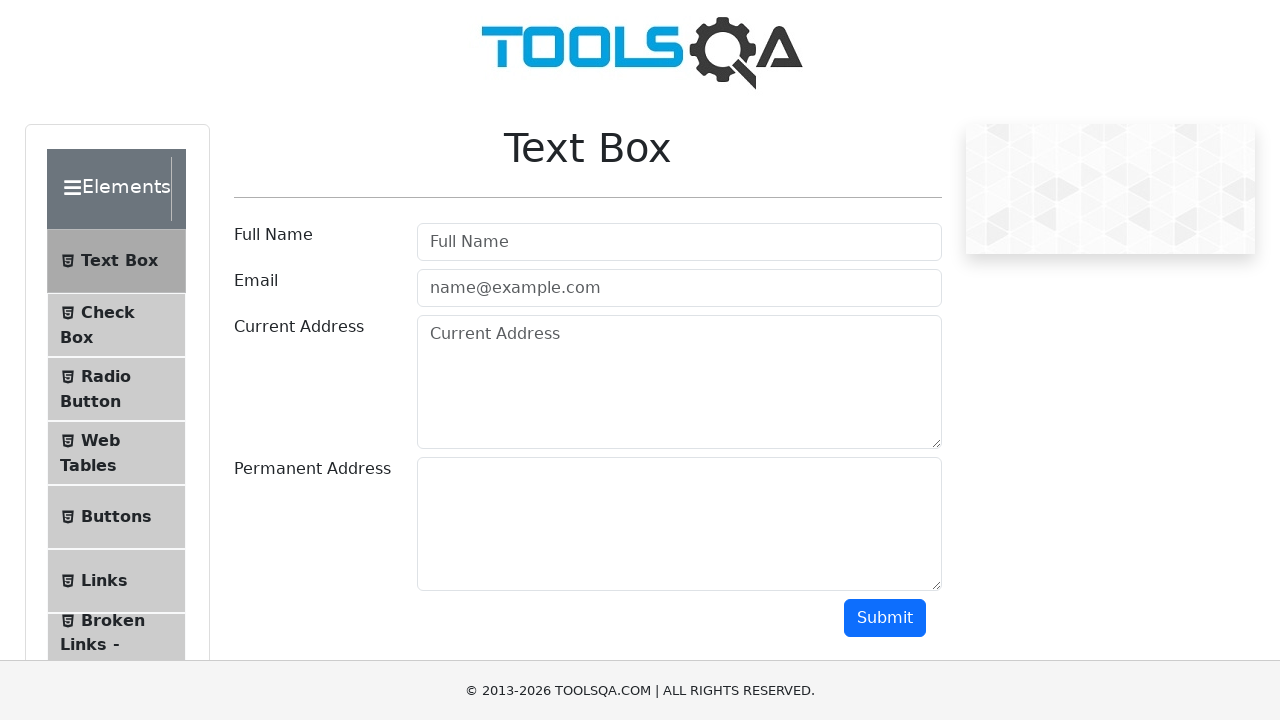

Filled userName field with 'GowriS' on //*[@id='userName']
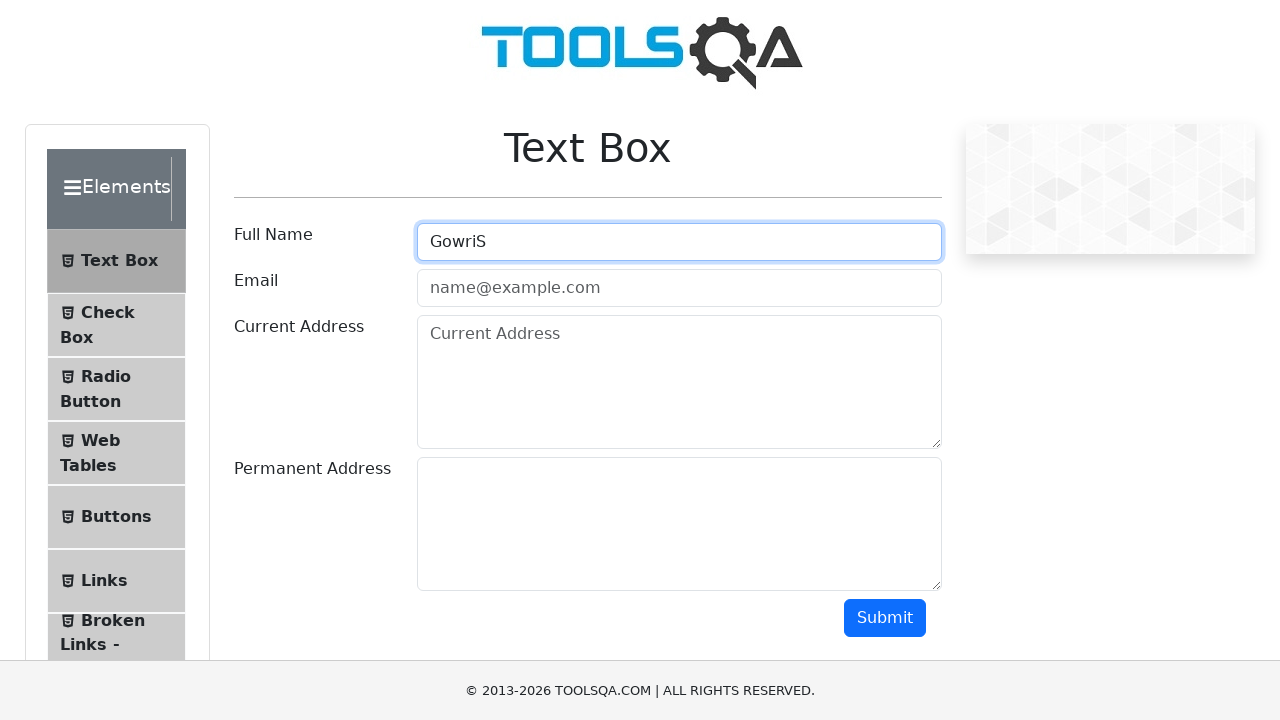

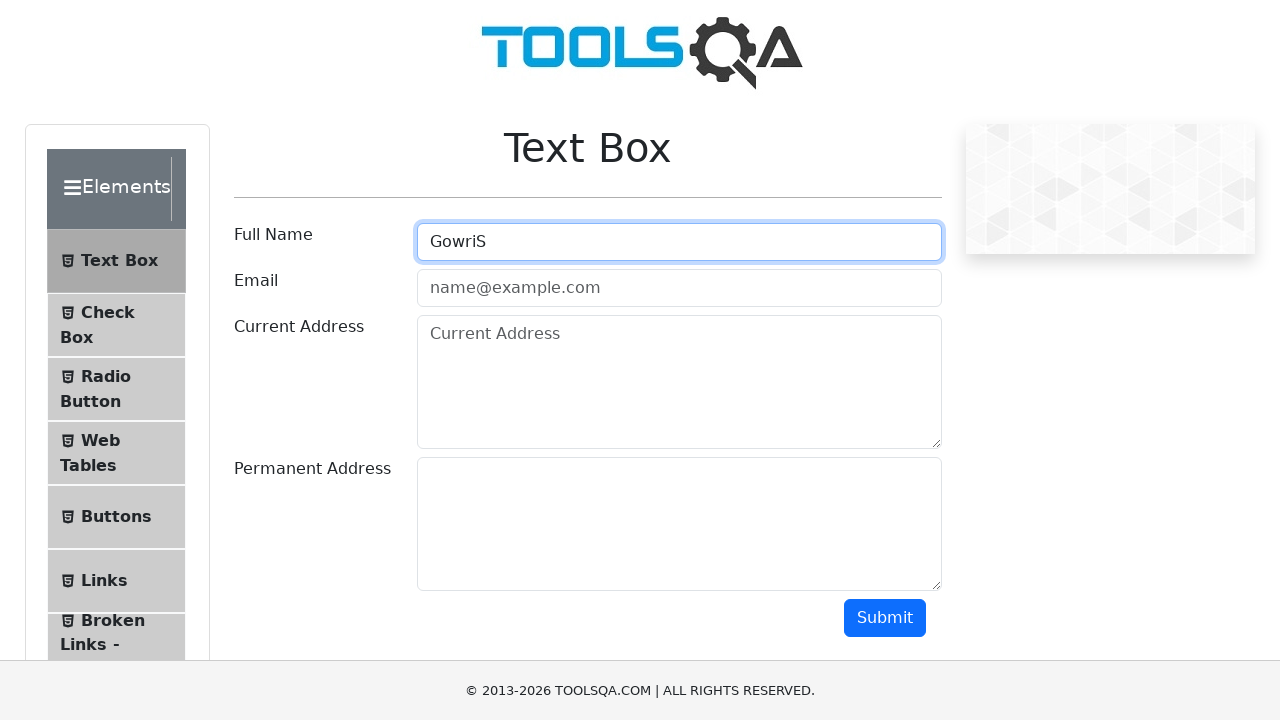